Tests an e-commerce grocery shopping flow by searching for products containing "ber", adding them to cart, proceeding to checkout, applying a promo code, and verifying the discount and total amounts are calculated correctly.

Starting URL: https://rahulshettyacademy.com/seleniumPractise/#/

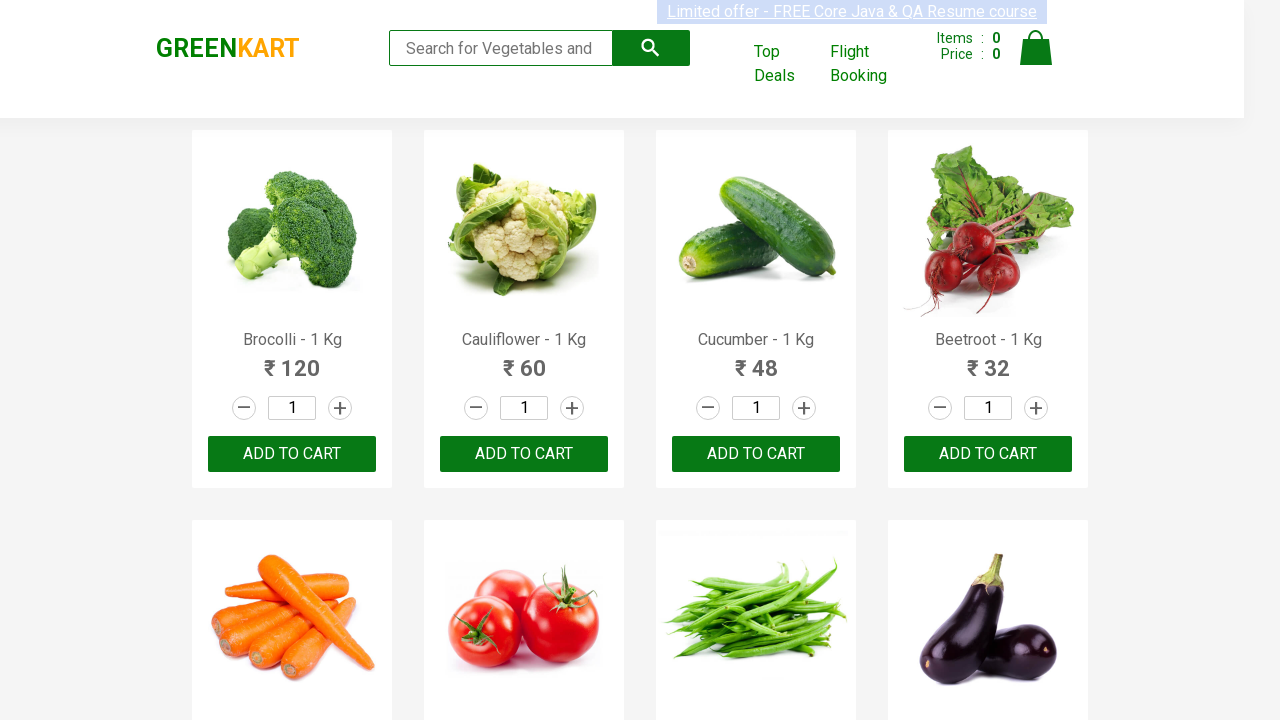

Filled search field with 'ber' to filter products on input.search-keyword
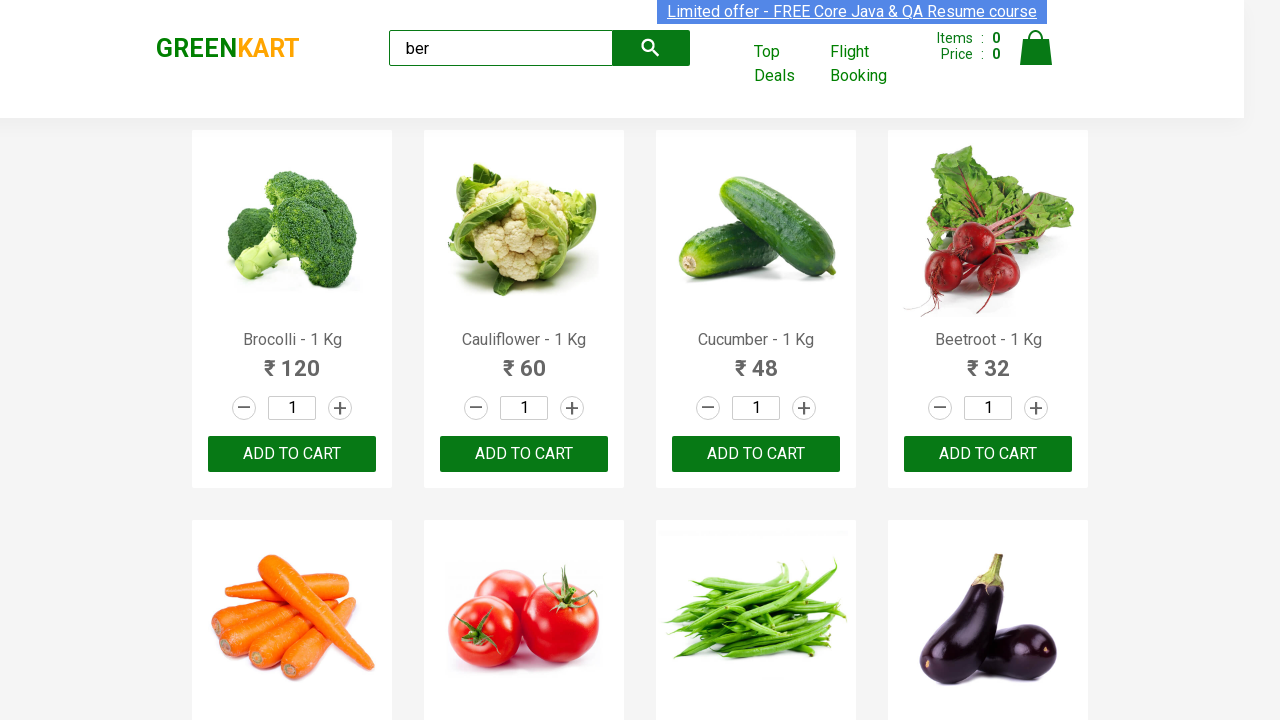

Waited for search results to load
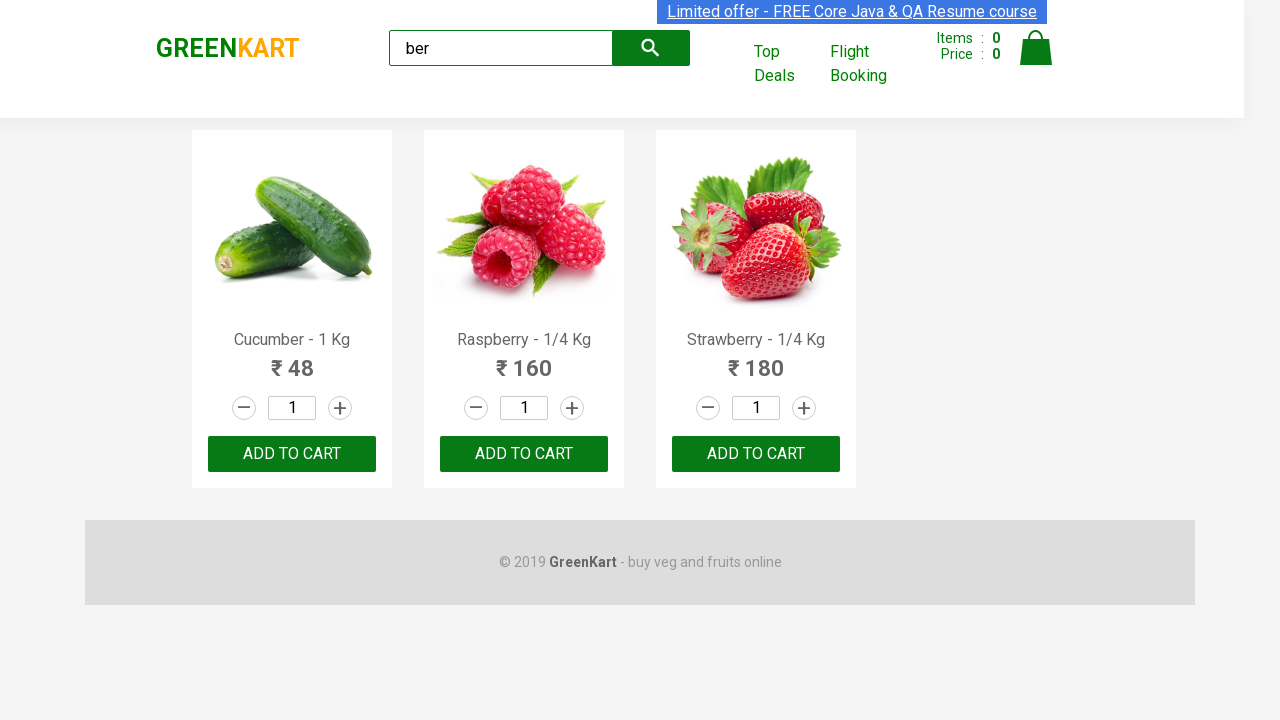

Verified 3 products are displayed in search results
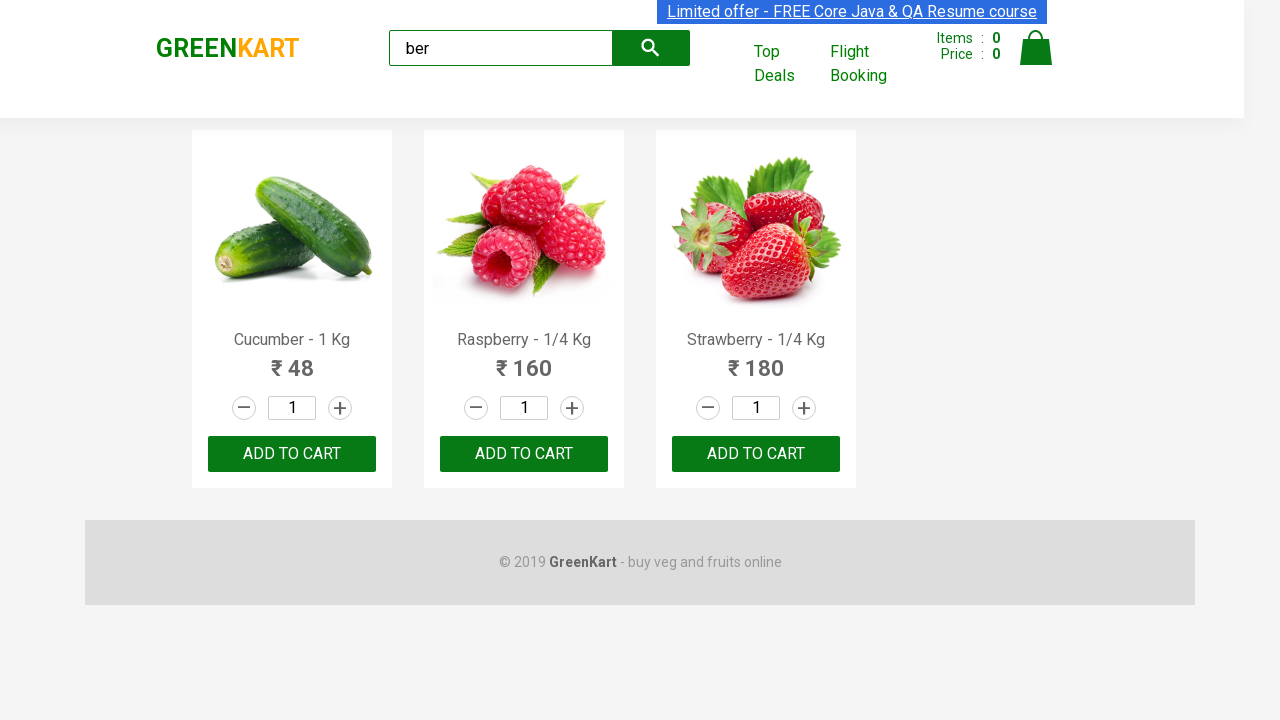

Clicked 'Add to Cart' button for product 1 at (292, 454) on xpath=//div[@class='product-action']/button >> nth=0
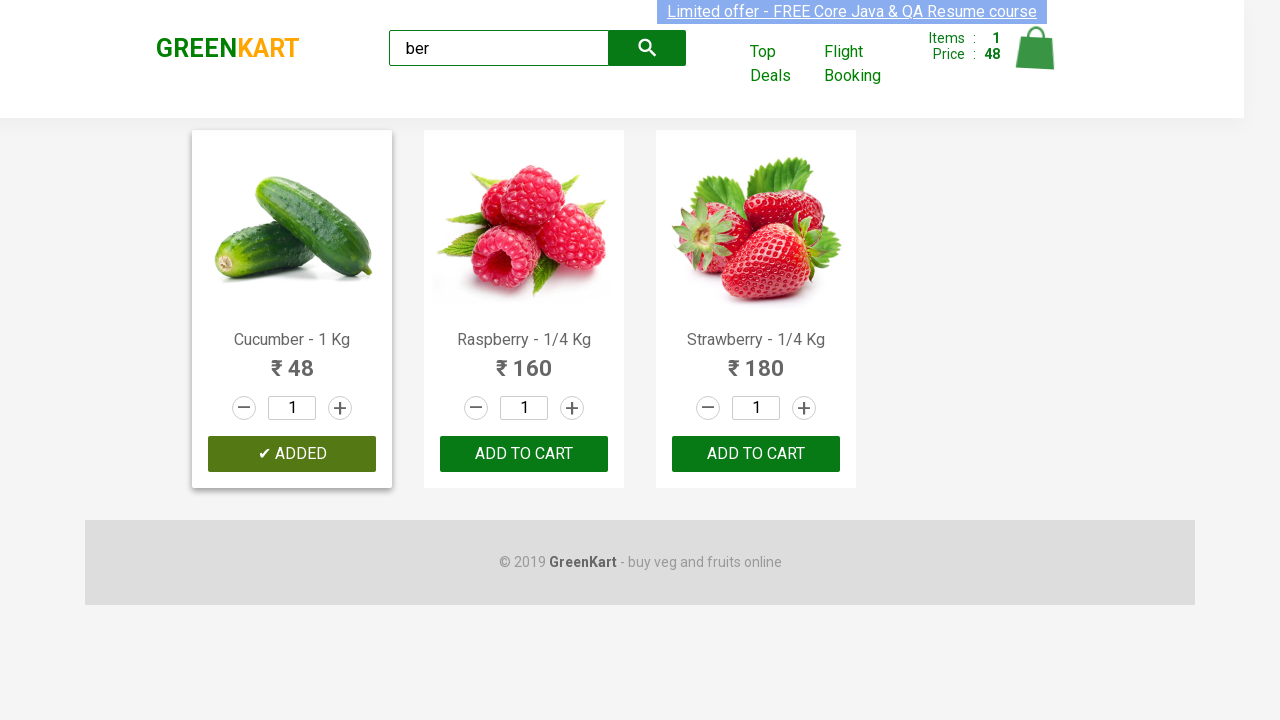

Clicked 'Add to Cart' button for product 2 at (524, 454) on xpath=//div[@class='product-action']/button >> nth=1
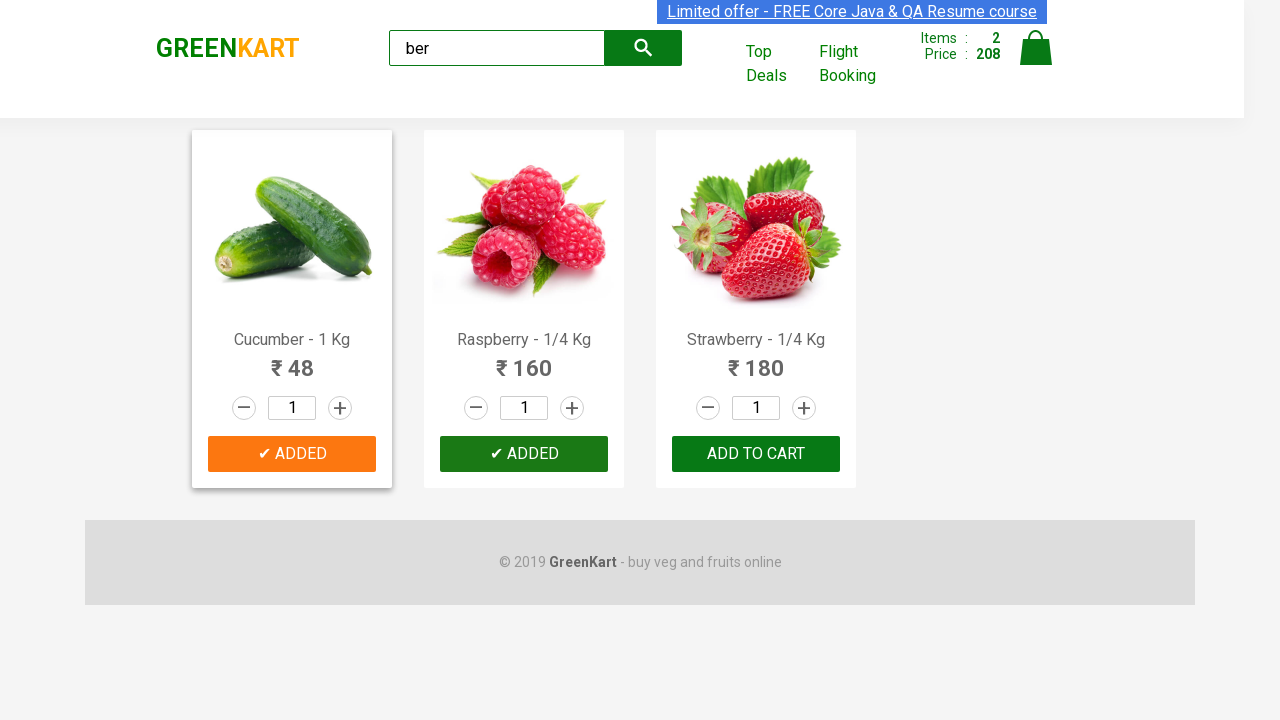

Clicked 'Add to Cart' button for product 3 at (756, 454) on xpath=//div[@class='product-action']/button >> nth=2
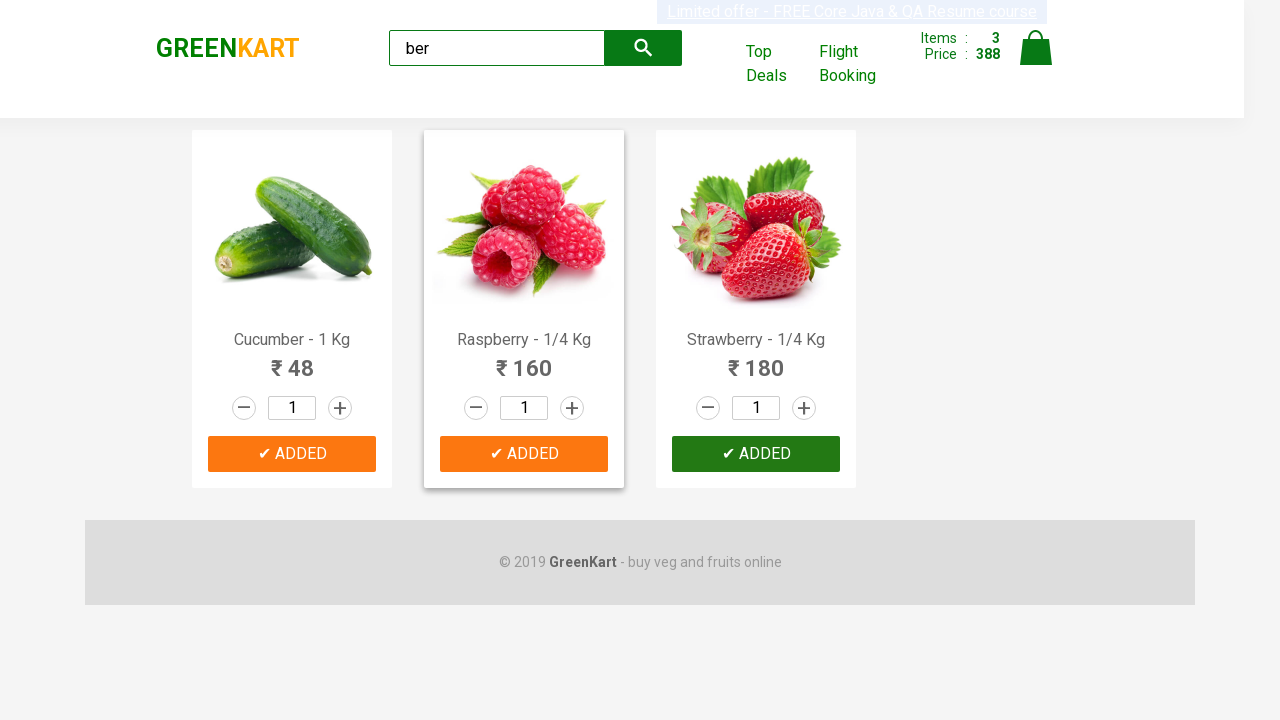

Clicked on cart icon to view shopping cart at (1036, 48) on img[alt='Cart']
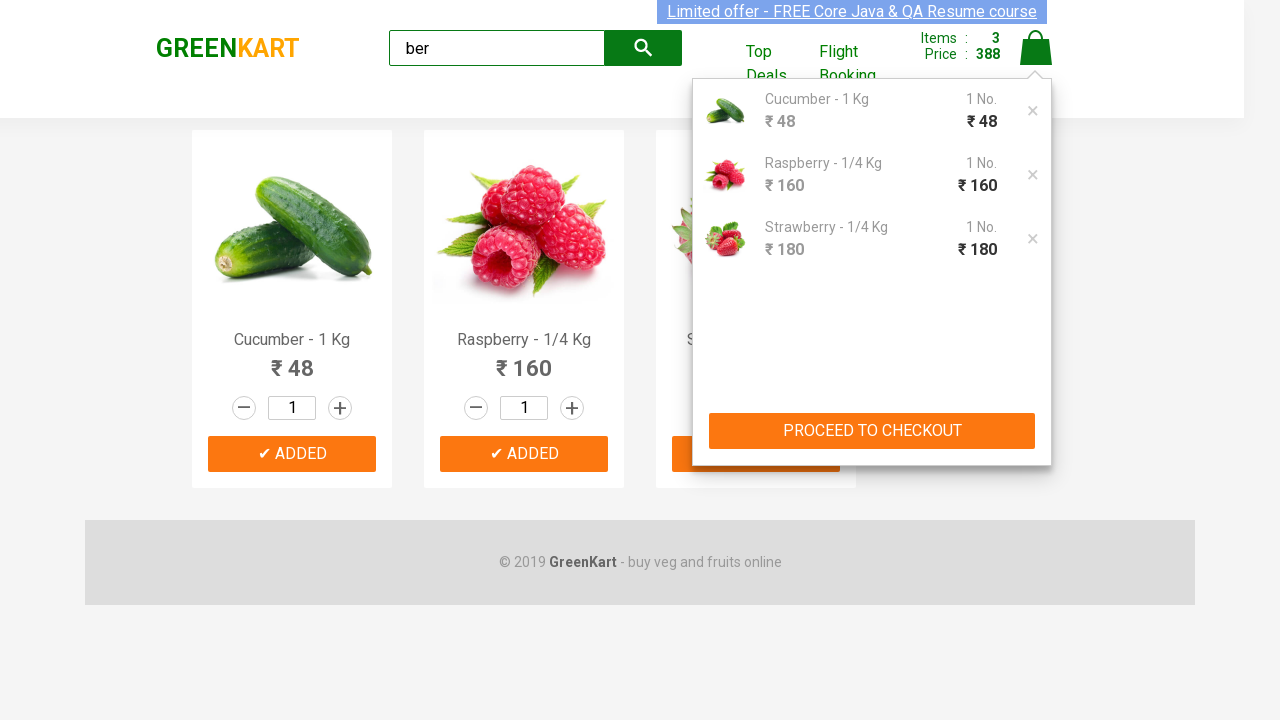

Clicked 'Proceed to Checkout' button at (872, 431) on xpath=//button[text()='PROCEED TO CHECKOUT']
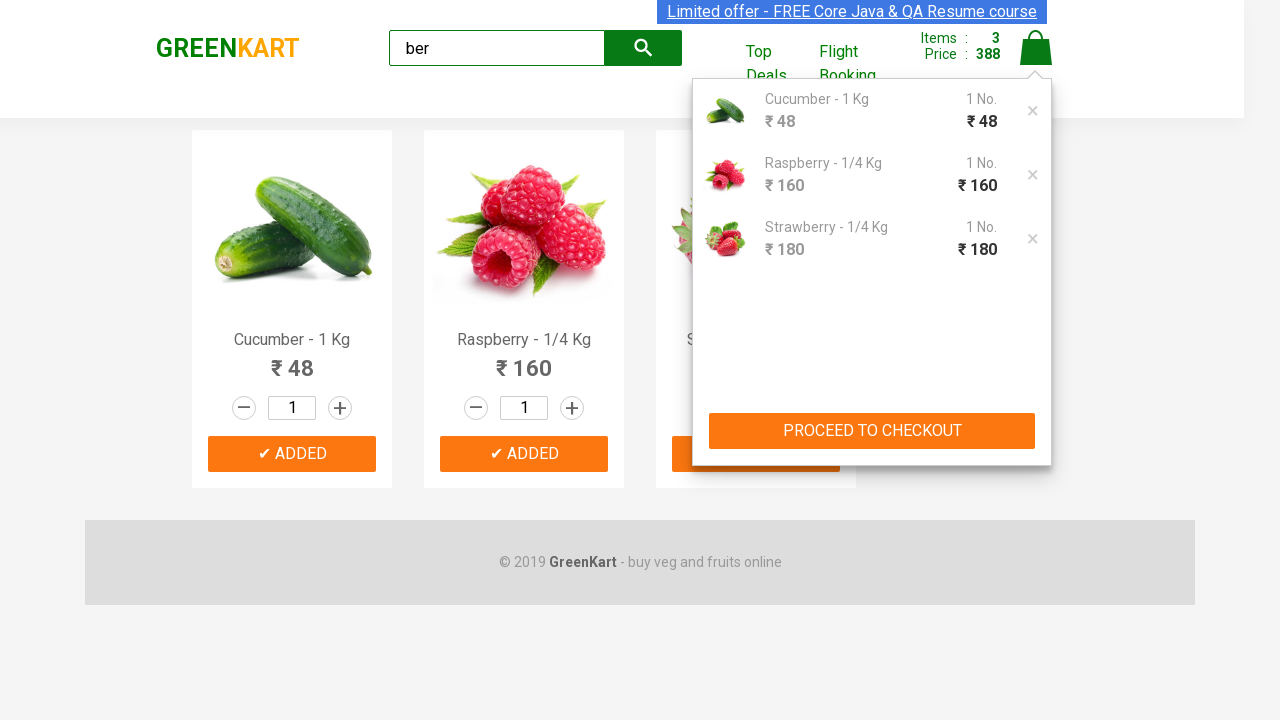

Waited for promo code input field to appear
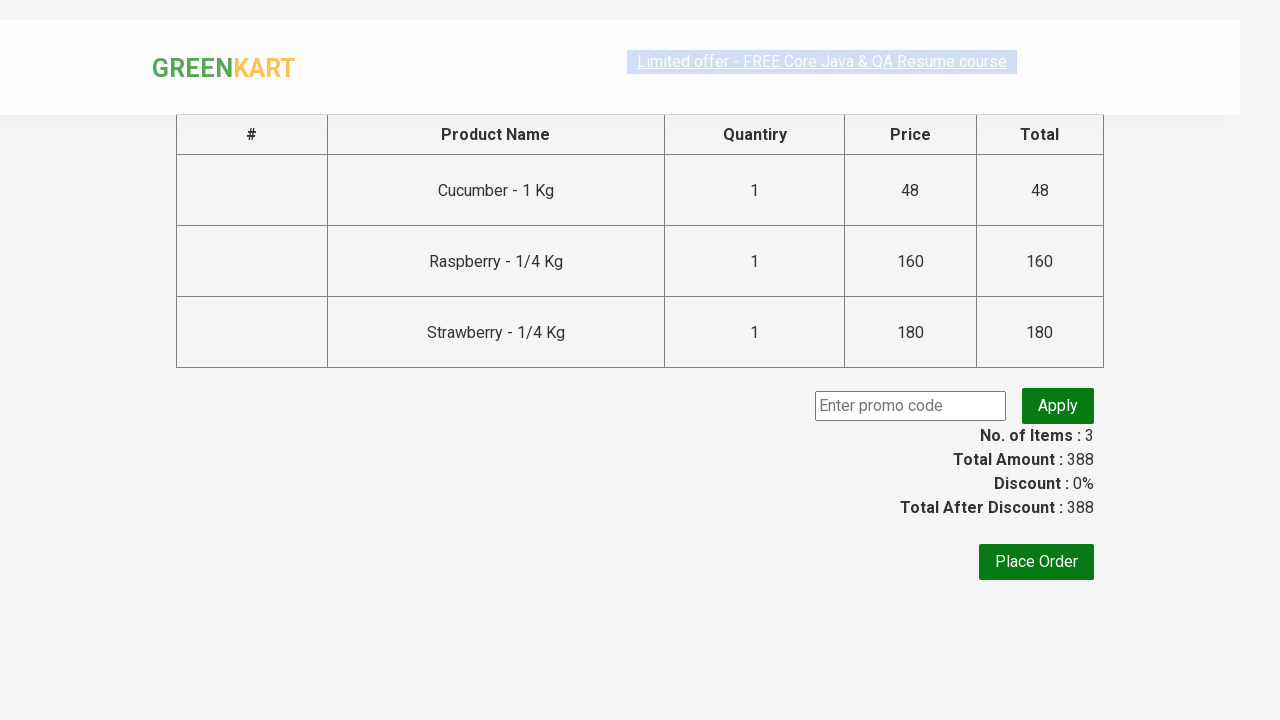

Entered promo code 'rahulshettyacademy' on .promoCode
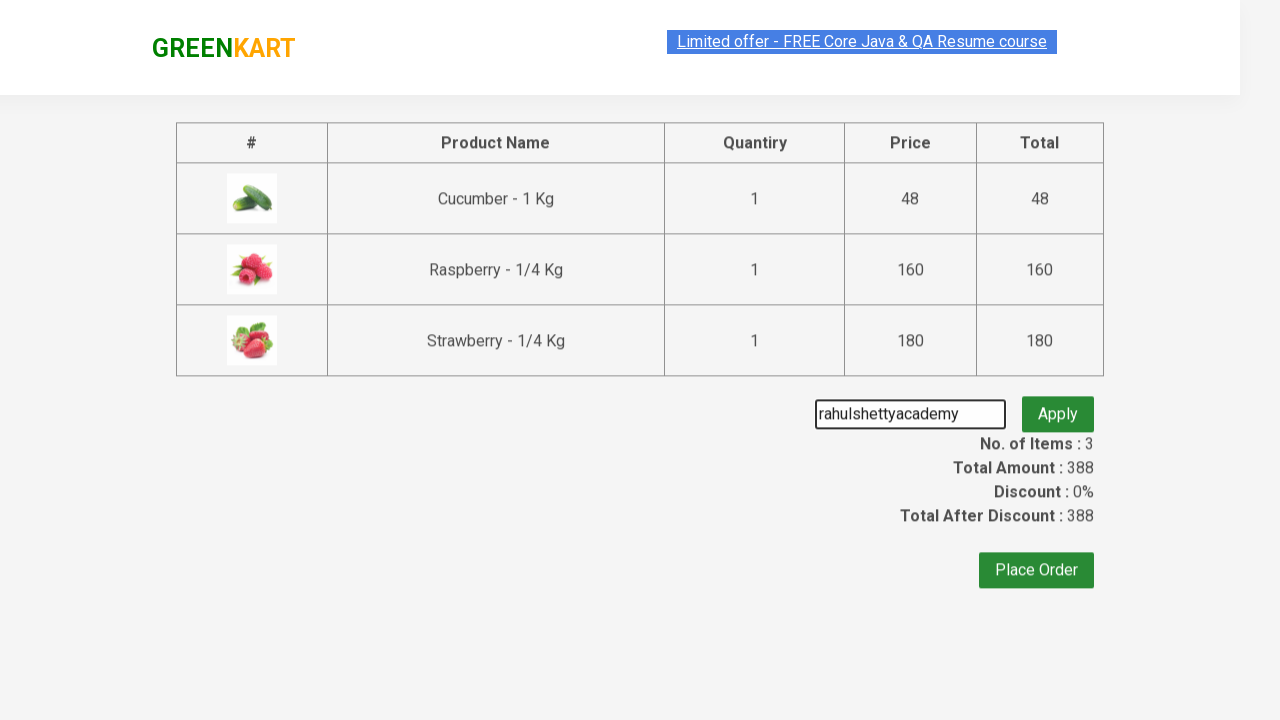

Clicked button to apply promo code at (1058, 406) on .promoBtn
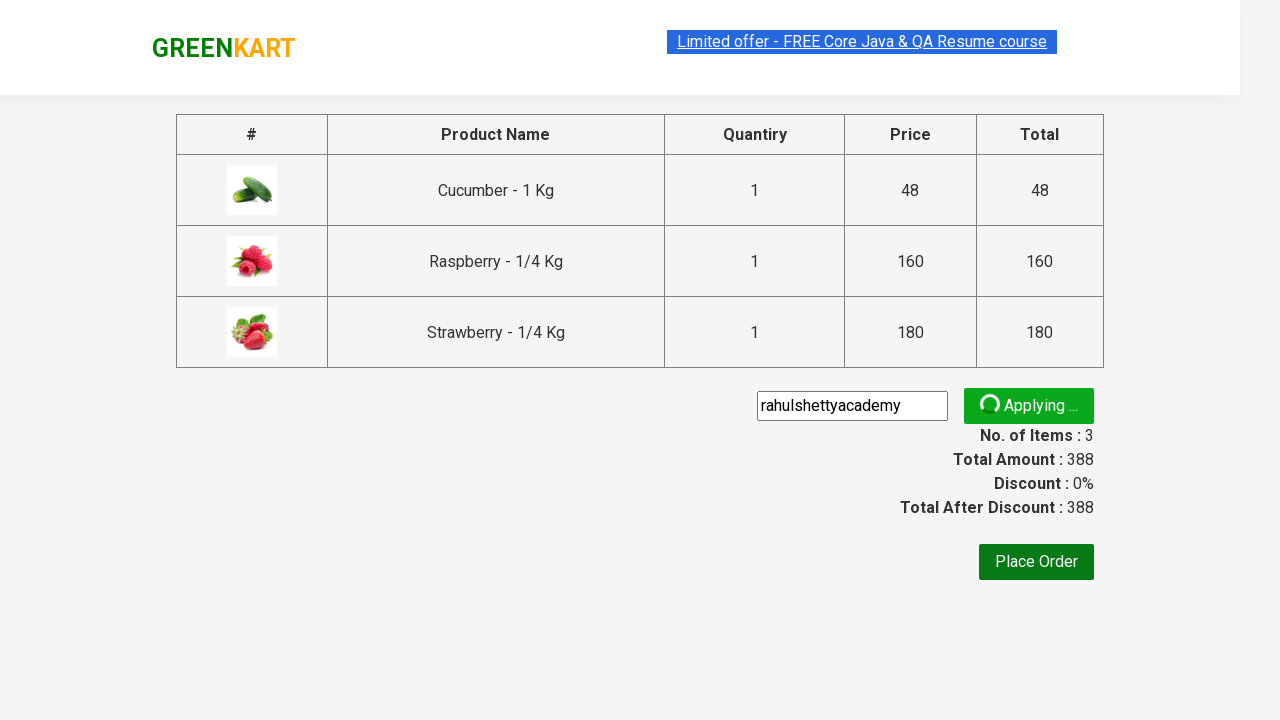

Verified discount was applied and promo info appeared
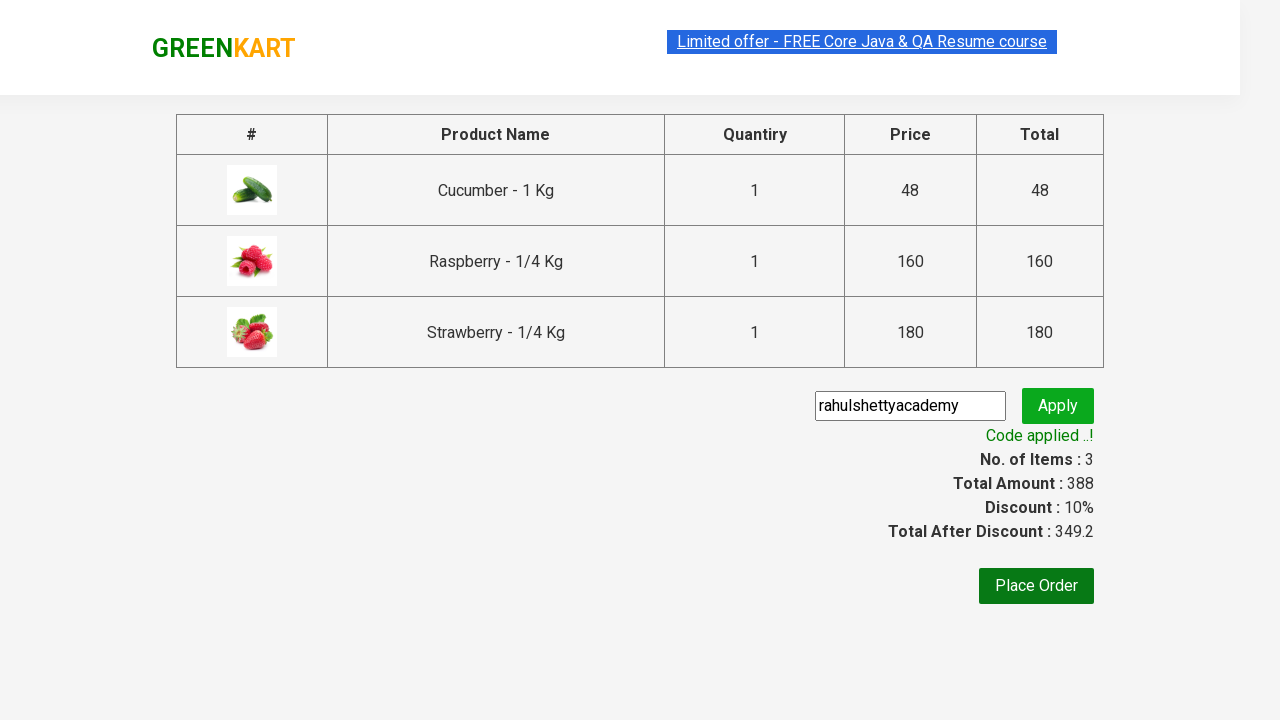

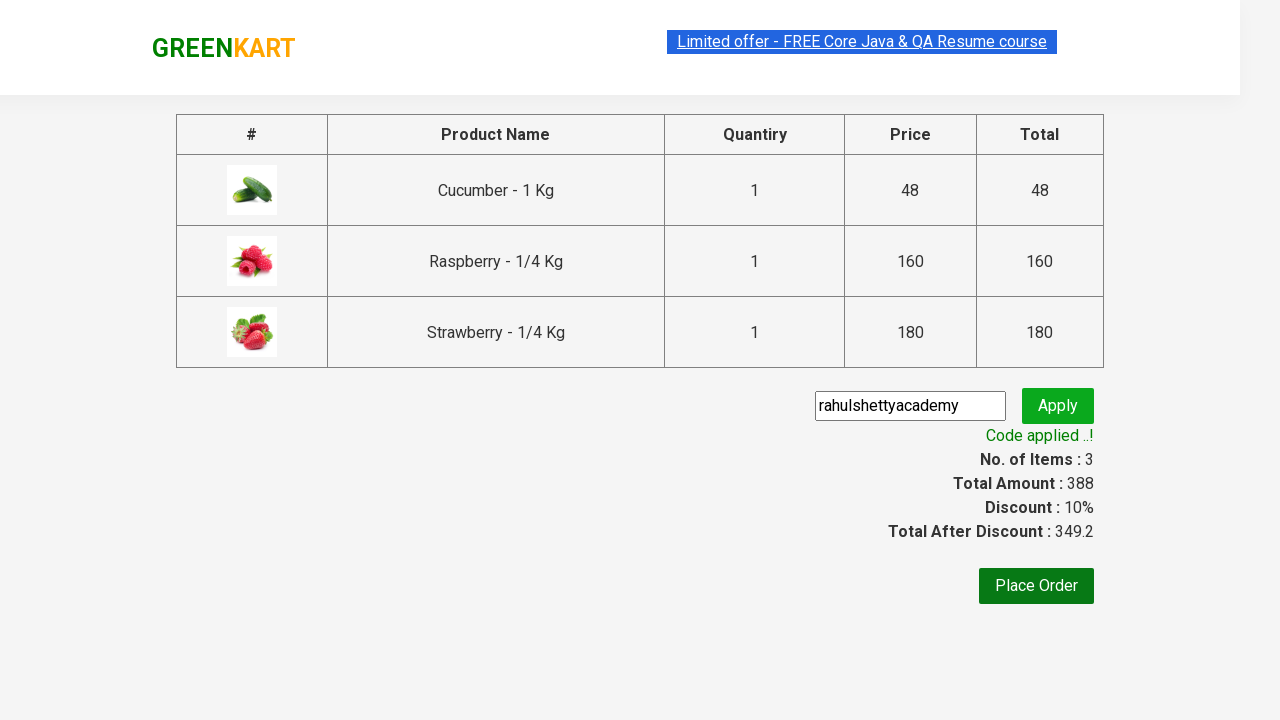